Tests an e-commerce shopping flow by adding specific vegetables (Cucumber, Brocolli, Beetroot) to cart, proceeding to checkout, and applying a promo code to verify the discount functionality.

Starting URL: https://rahulshettyacademy.com/seleniumPractise/

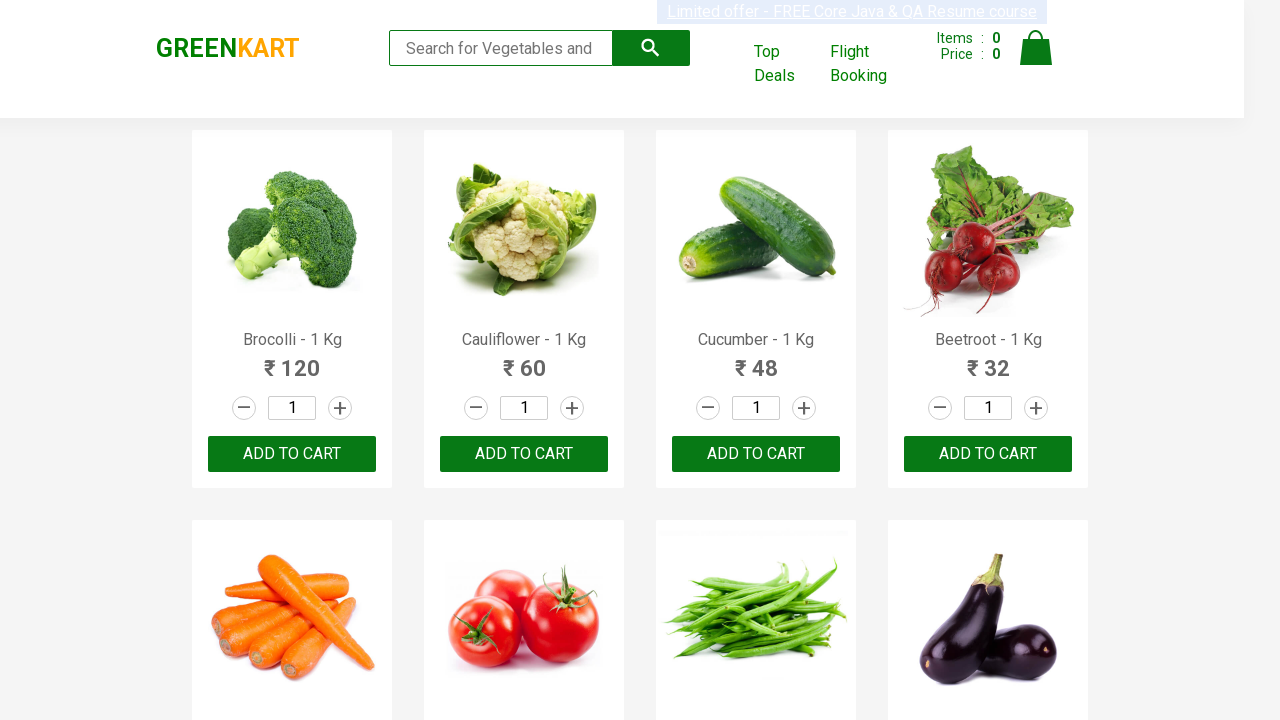

Waited for product elements to load
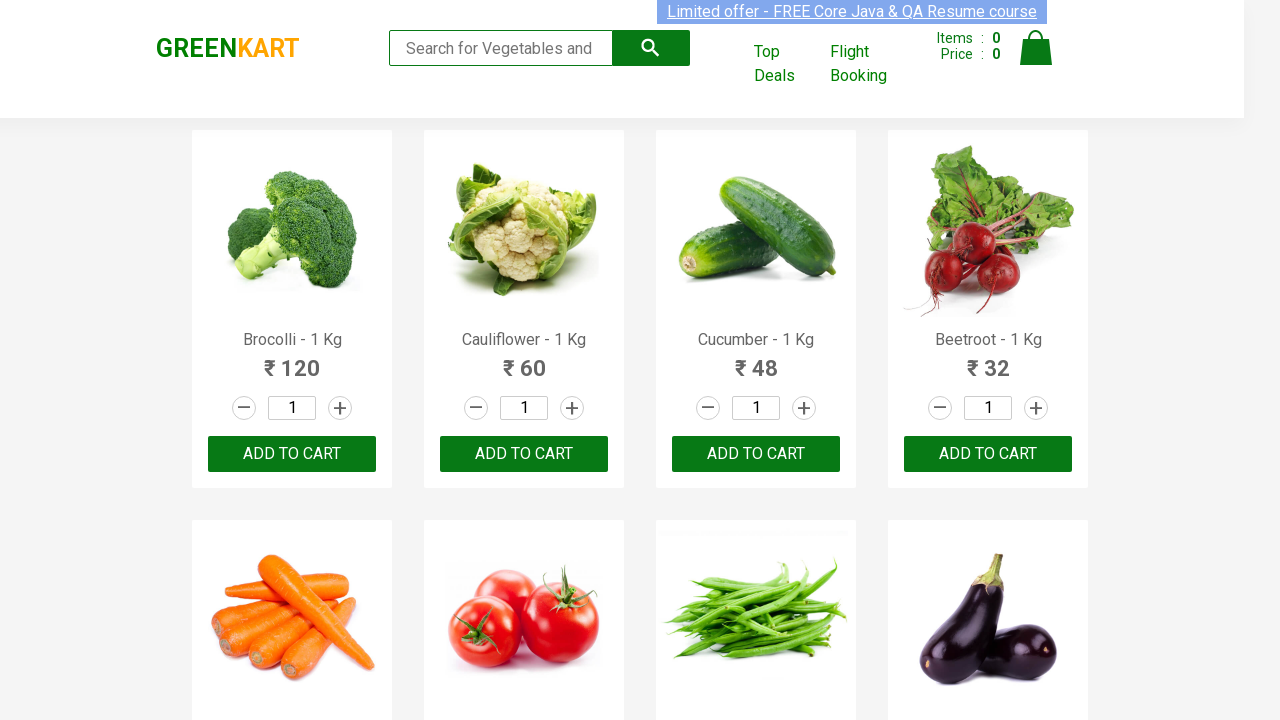

Retrieved all product name elements
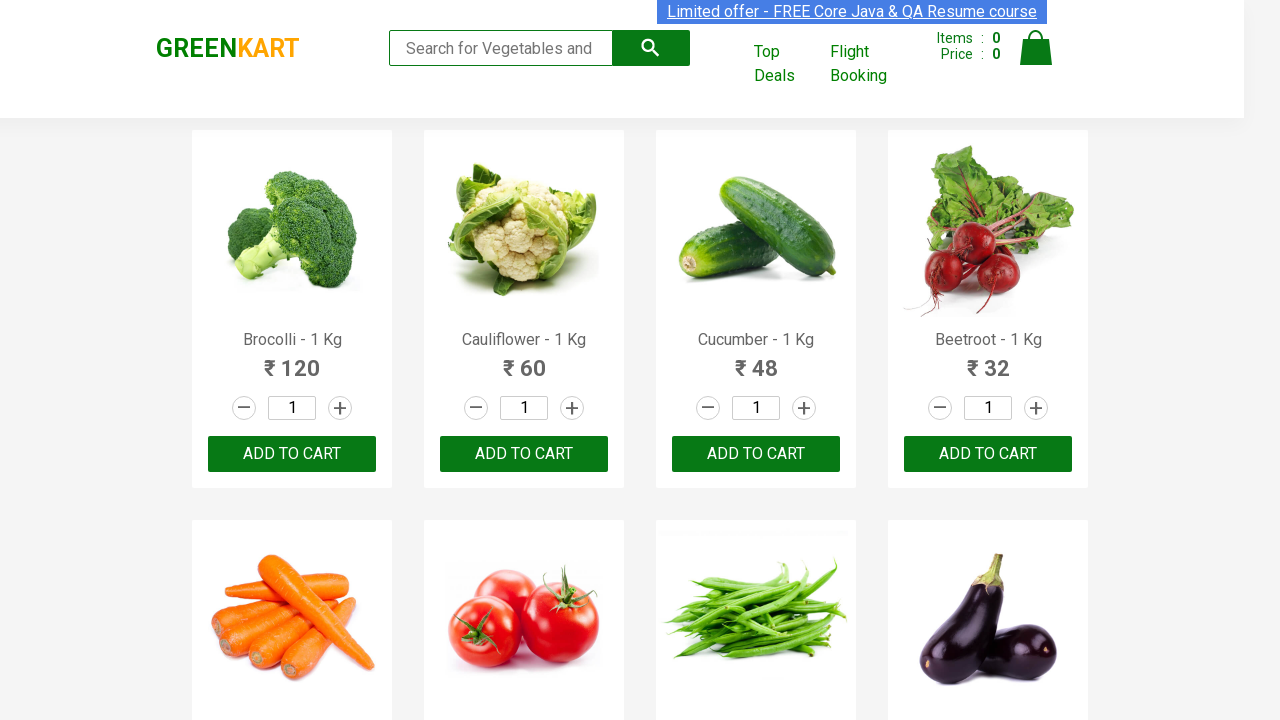

Retrieved all add to cart buttons
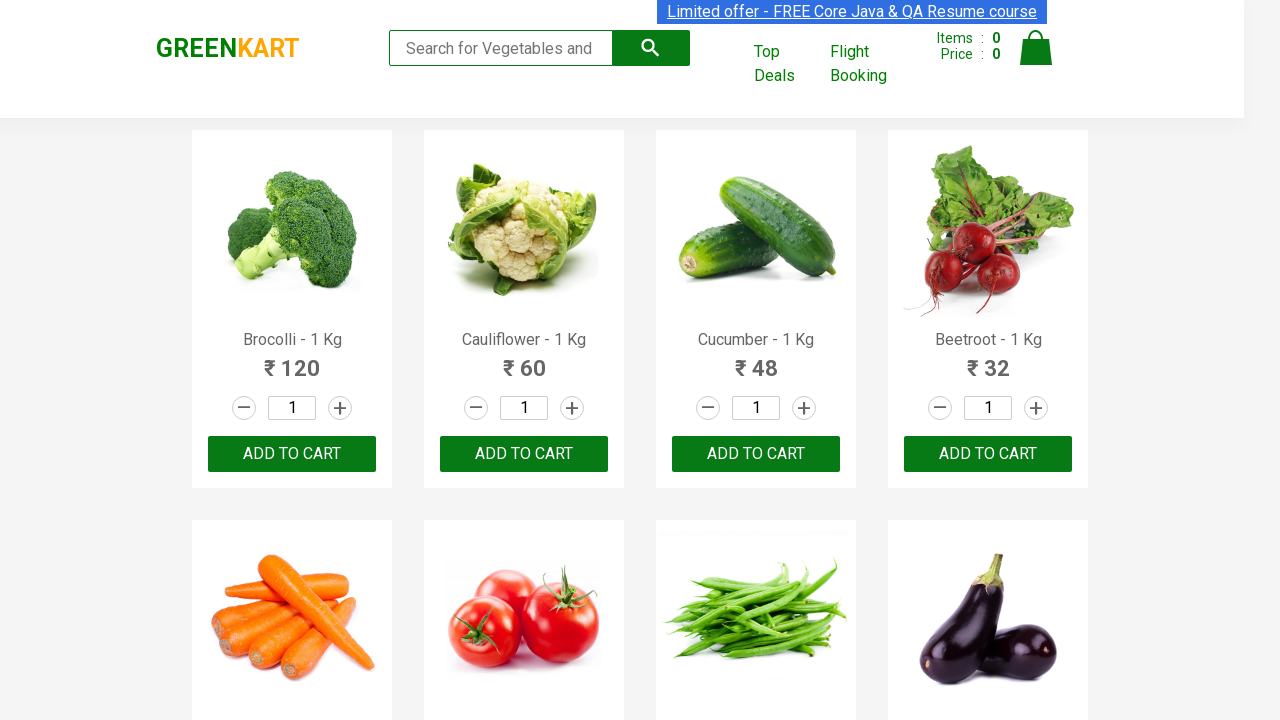

Added Brocolli to cart at (292, 454) on xpath=//div[@class='product-action']/button >> nth=0
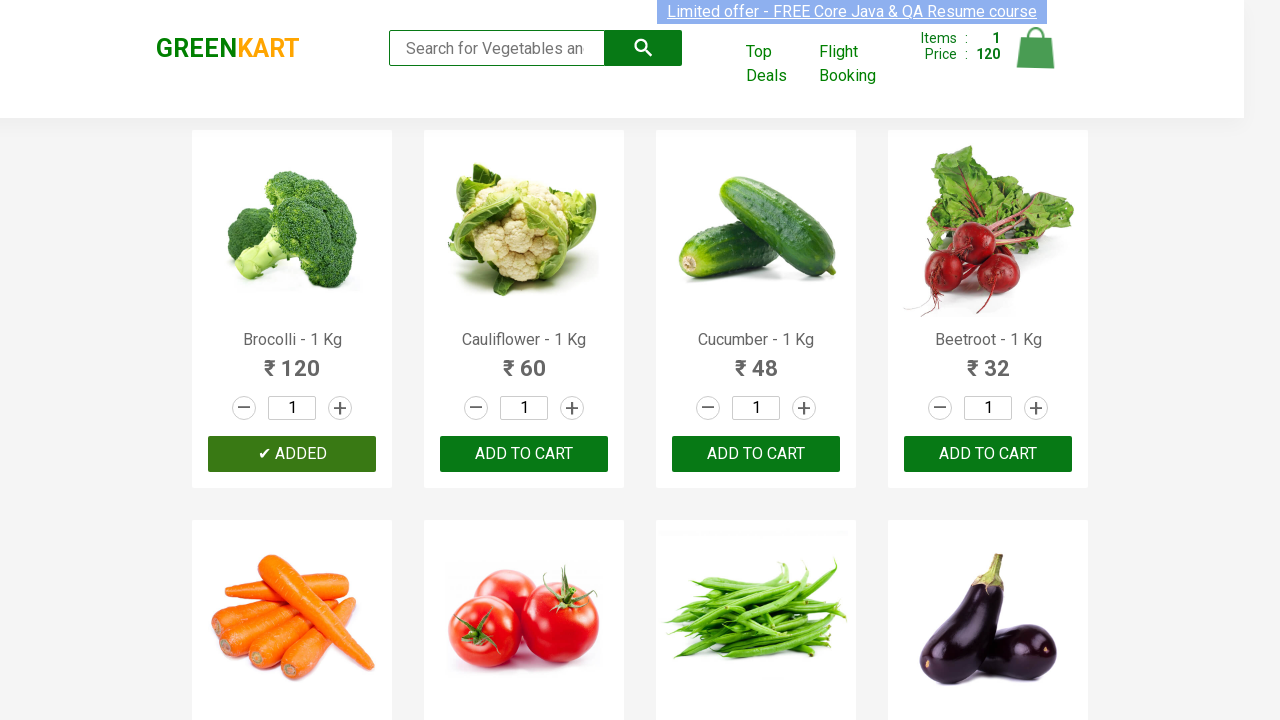

Added Cucumber to cart at (756, 454) on xpath=//div[@class='product-action']/button >> nth=2
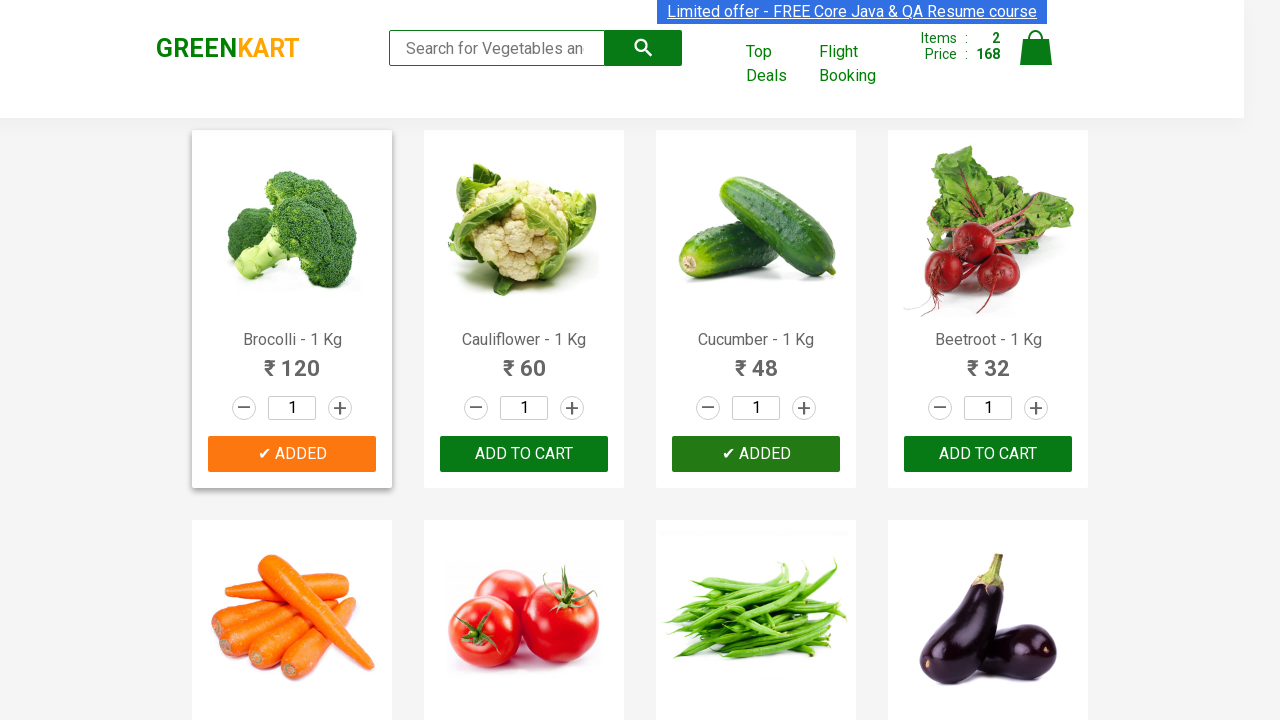

Added Beetroot to cart at (988, 454) on xpath=//div[@class='product-action']/button >> nth=3
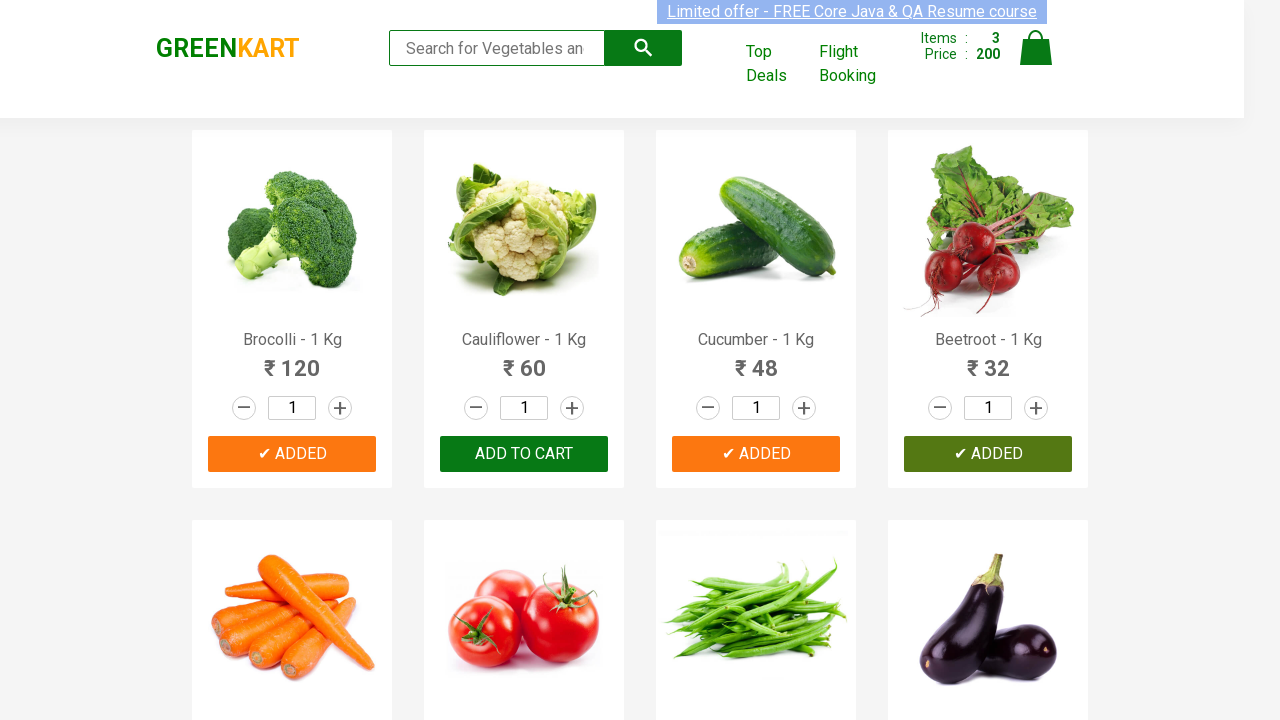

Clicked on cart icon to open cart at (1036, 48) on img[alt='Cart']
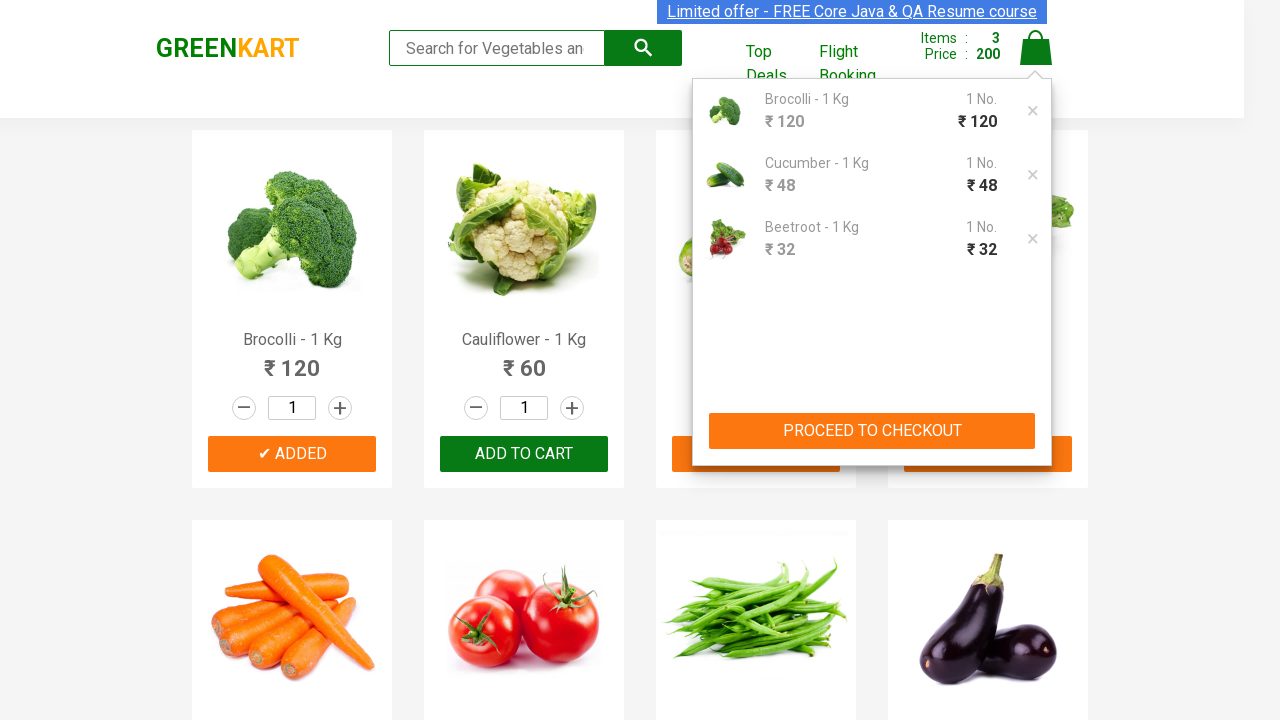

Clicked PROCEED TO CHECKOUT button at (872, 431) on xpath=//button[contains(text(),'PROCEED TO CHECKOUT')]
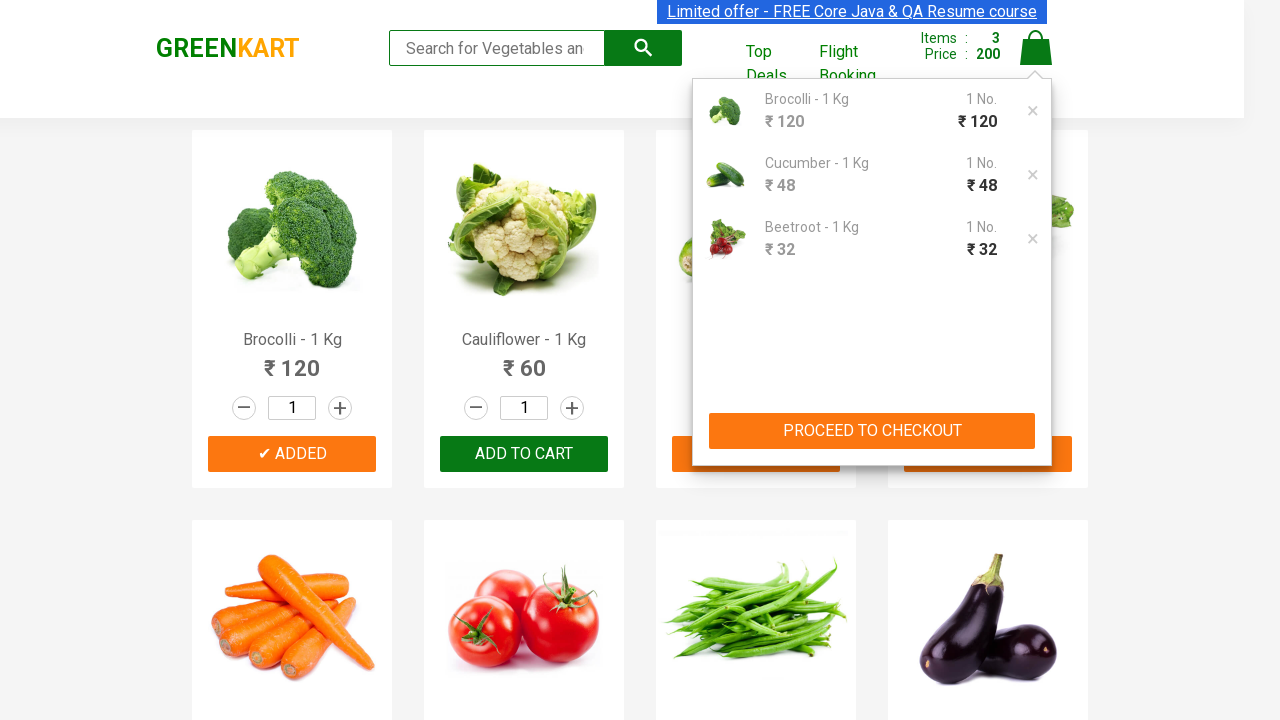

Waited for promo code input field to appear
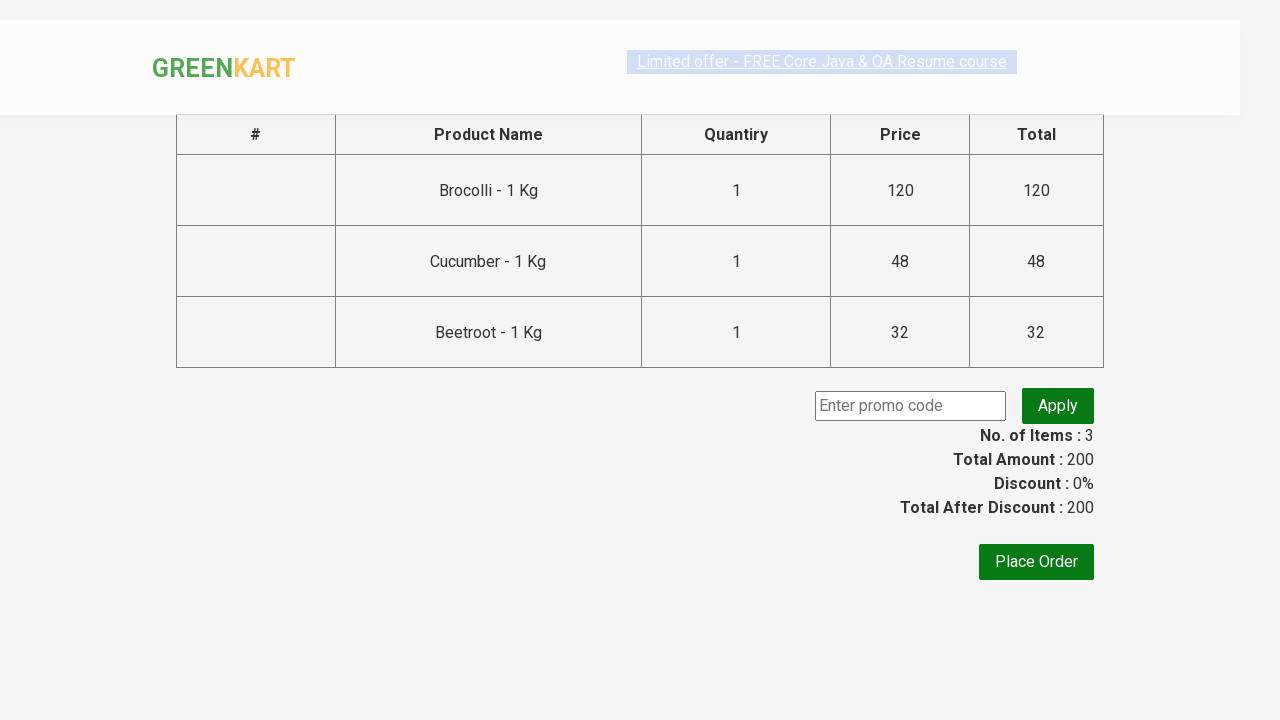

Entered promo code 'rahulshettyacademy' on input.promoCode
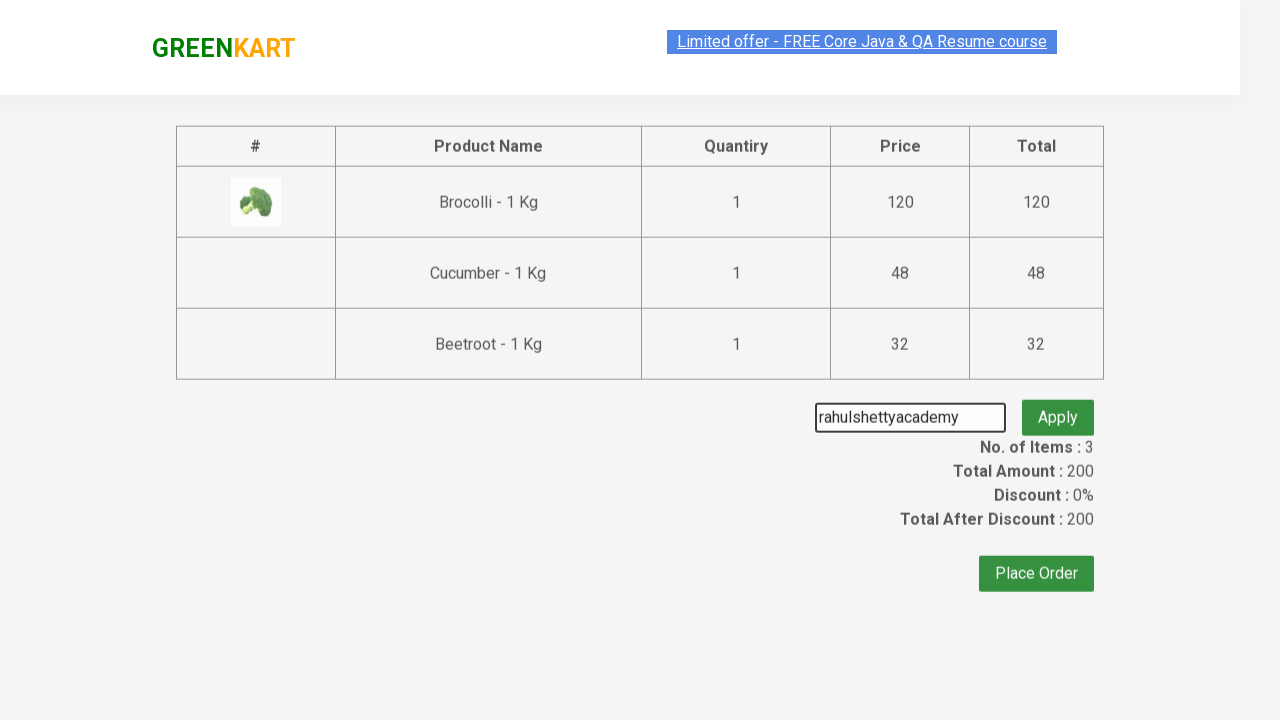

Clicked apply promo code button at (1058, 406) on button.promoBtn
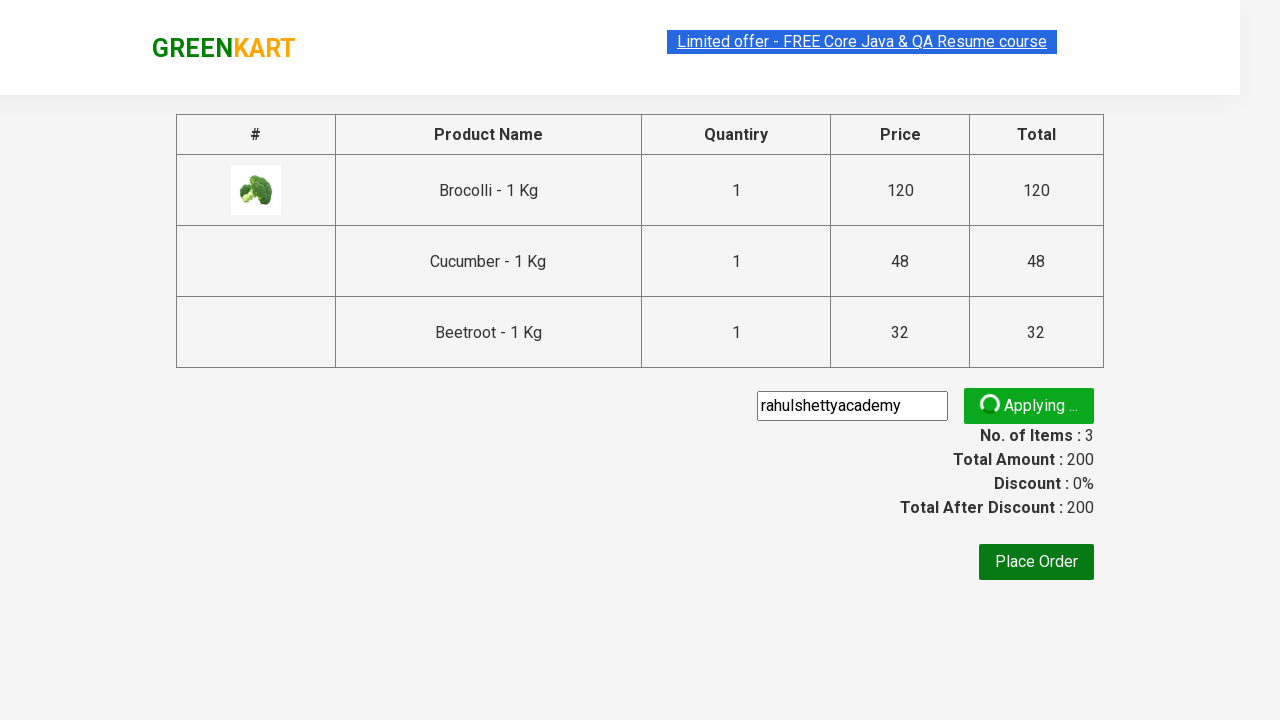

Waited for promo code confirmation message to appear
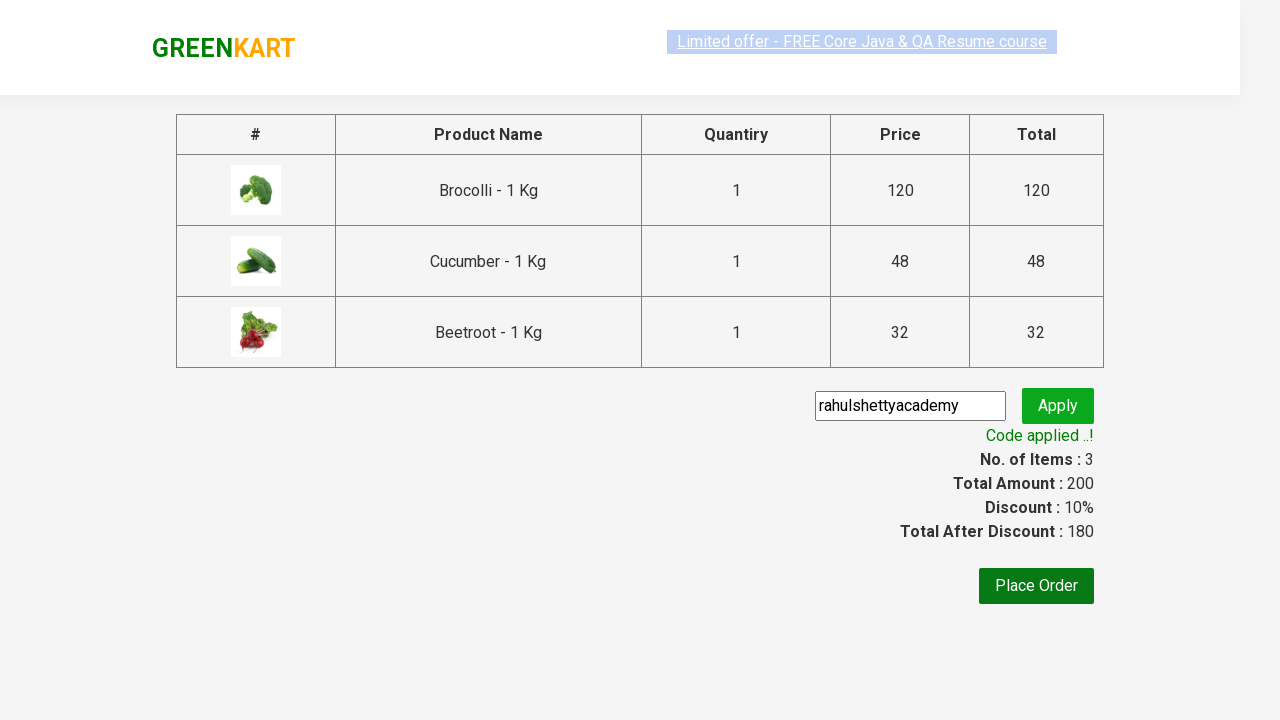

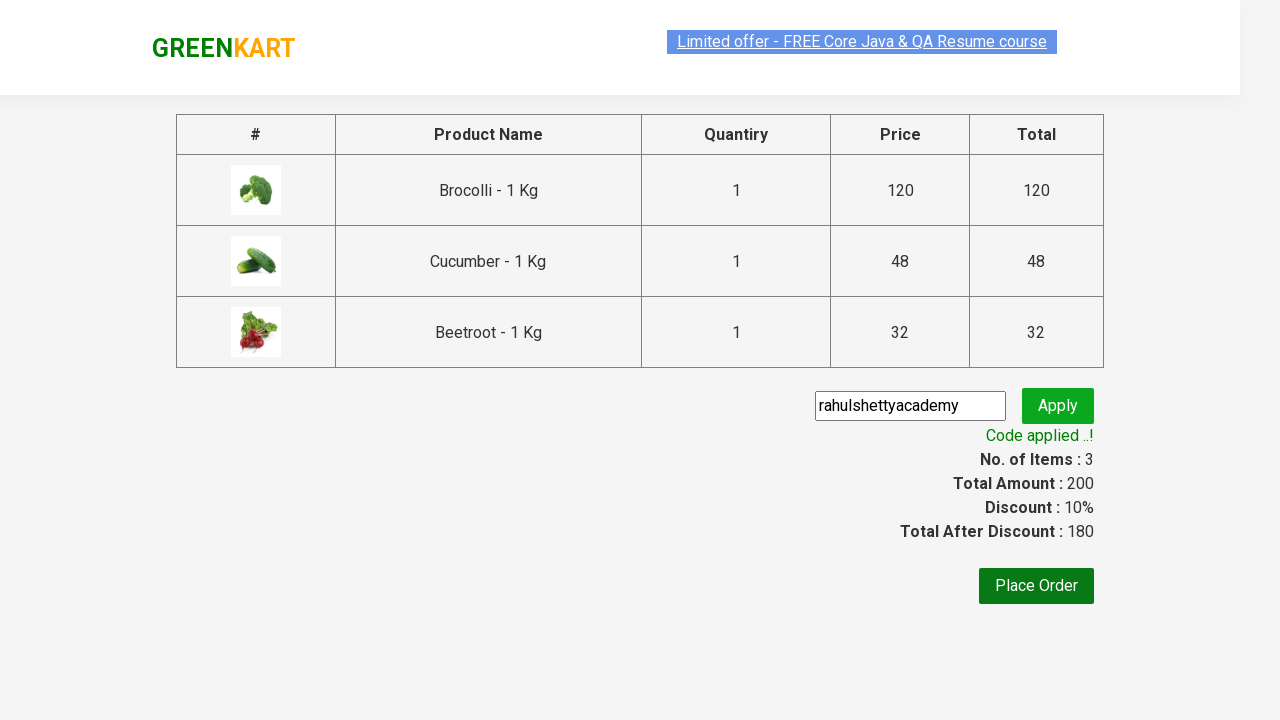